Tests file download functionality by entering text content, specifying a filename, and clicking the download button

Starting URL: https://demoapps.qspiders.com/ui/download?sublist=0

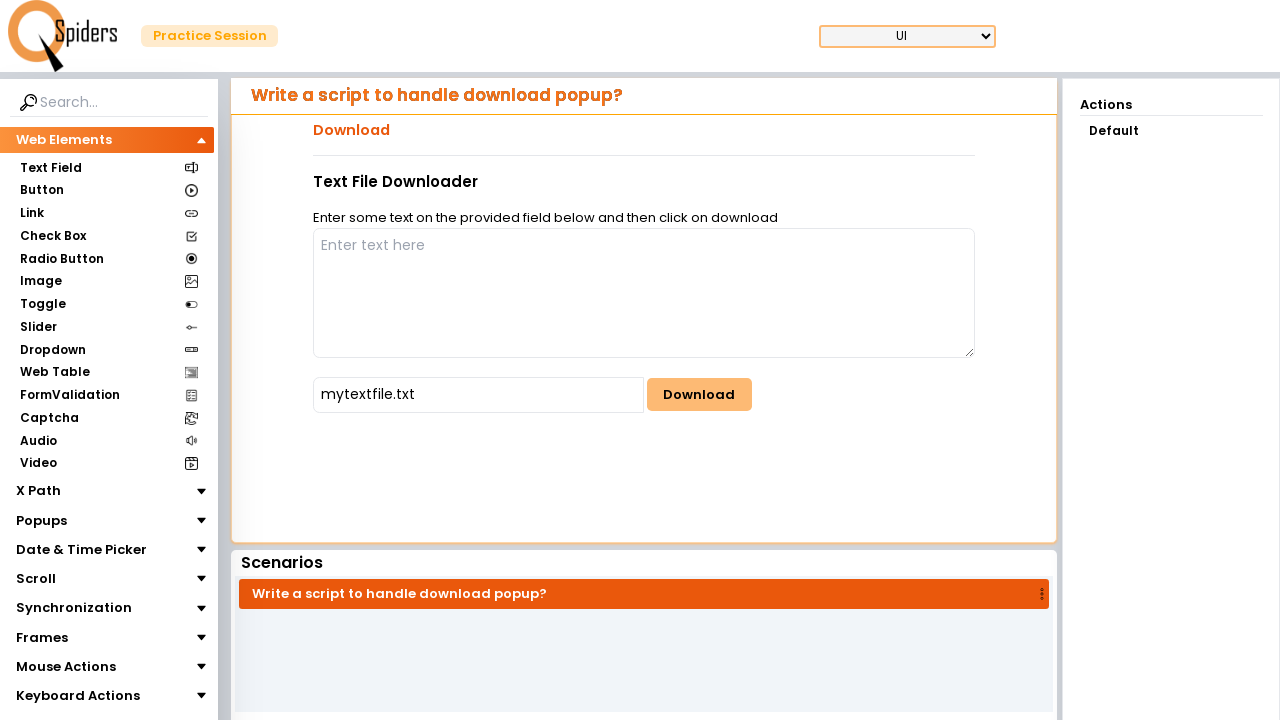

Filled text area with 'welcome to testing automation' on #writeArea
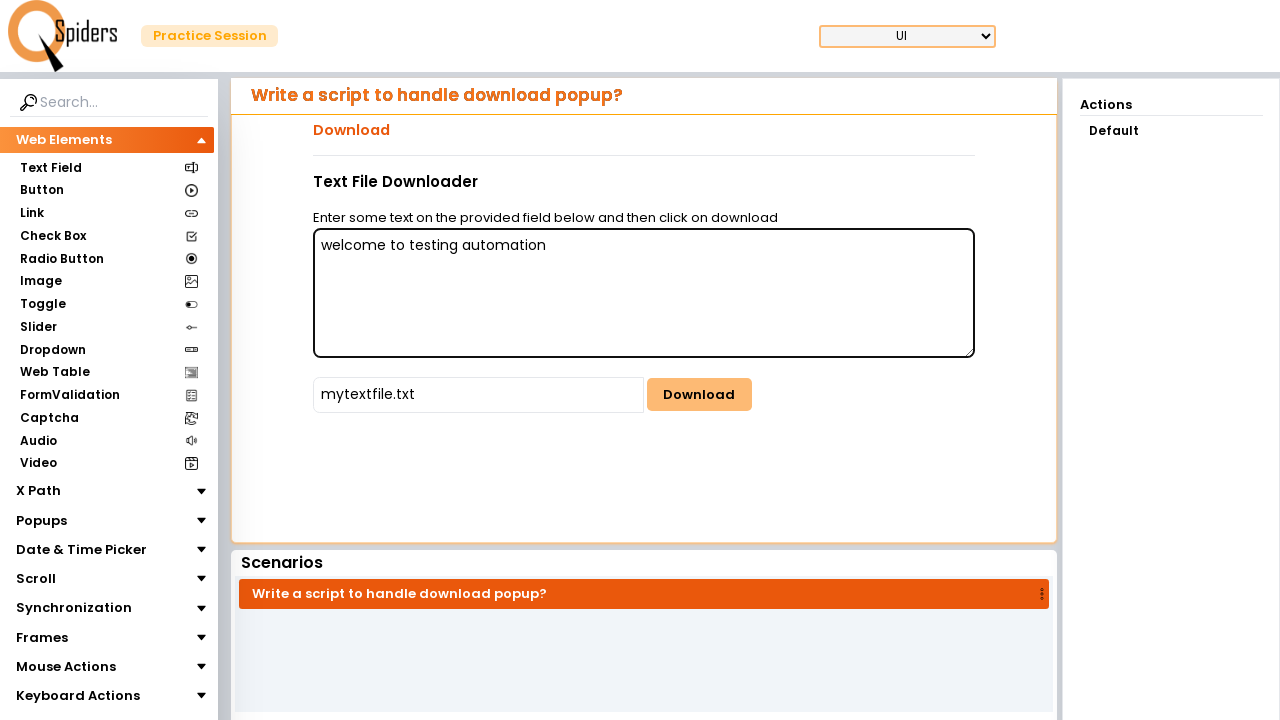

Entered filename 'testfile.txt' on #fileName
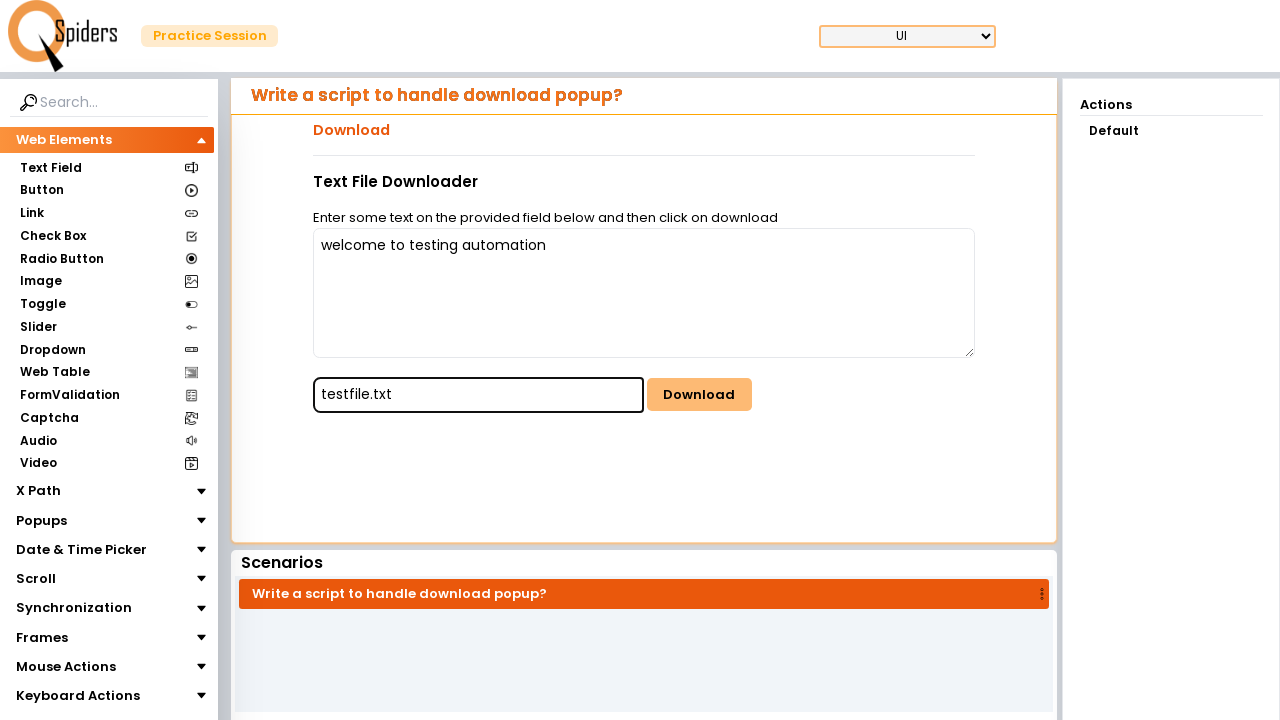

Clicked download button to initiate file download at (699, 395) on #downloadButton
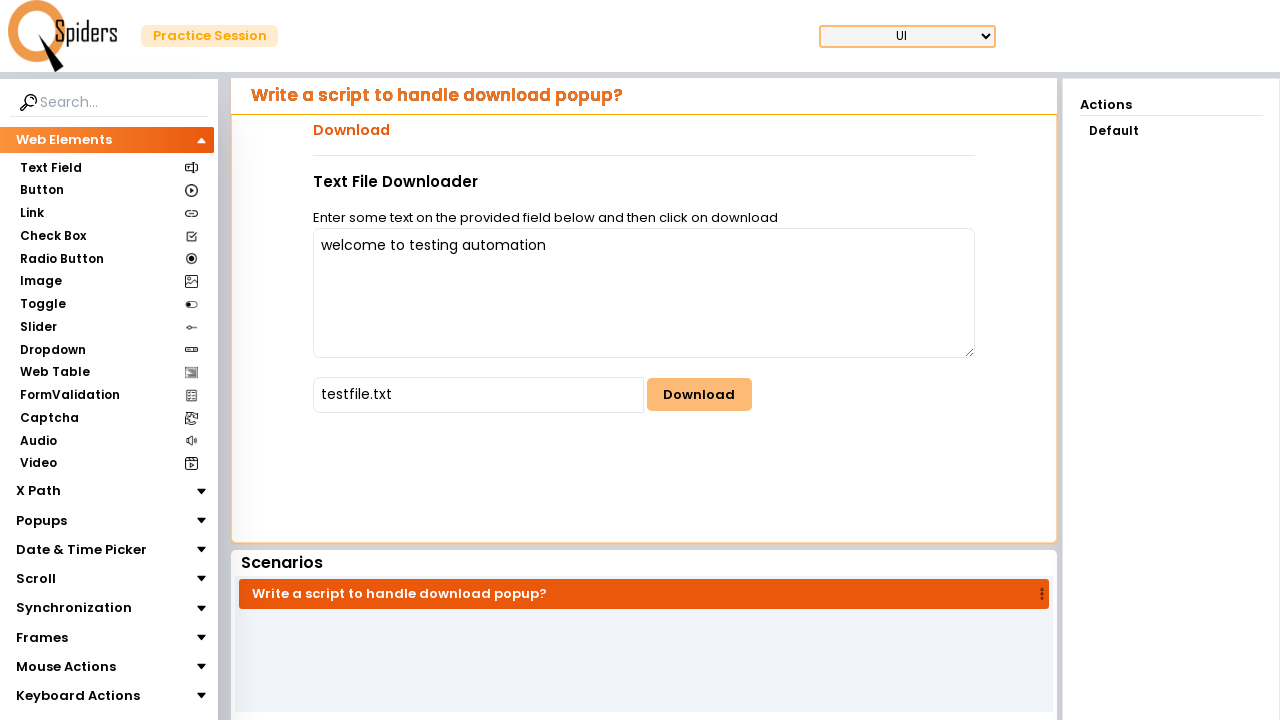

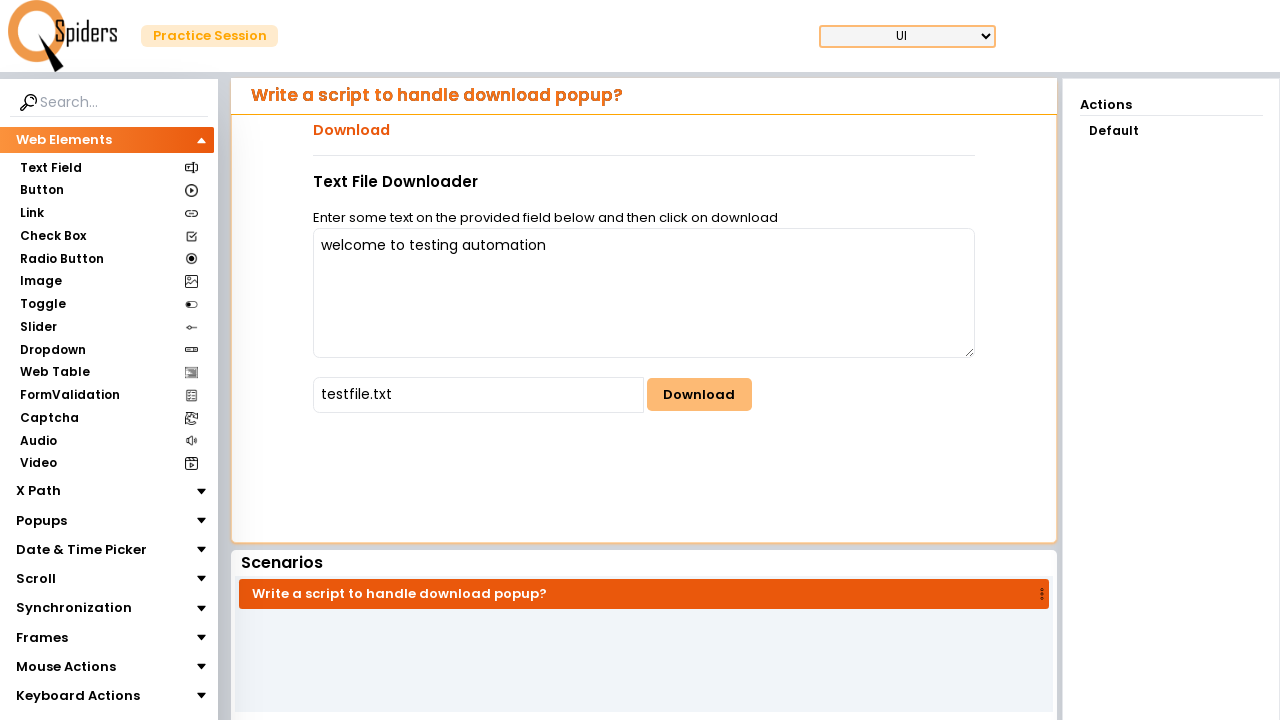